Tests iframe handling by switching to an iframe, clicking a button inside it to display date/time, then switching back to the main content and clicking a menu button.

Starting URL: https://www.w3schools.com/js/tryit.asp?filename=tryjs_myfirst

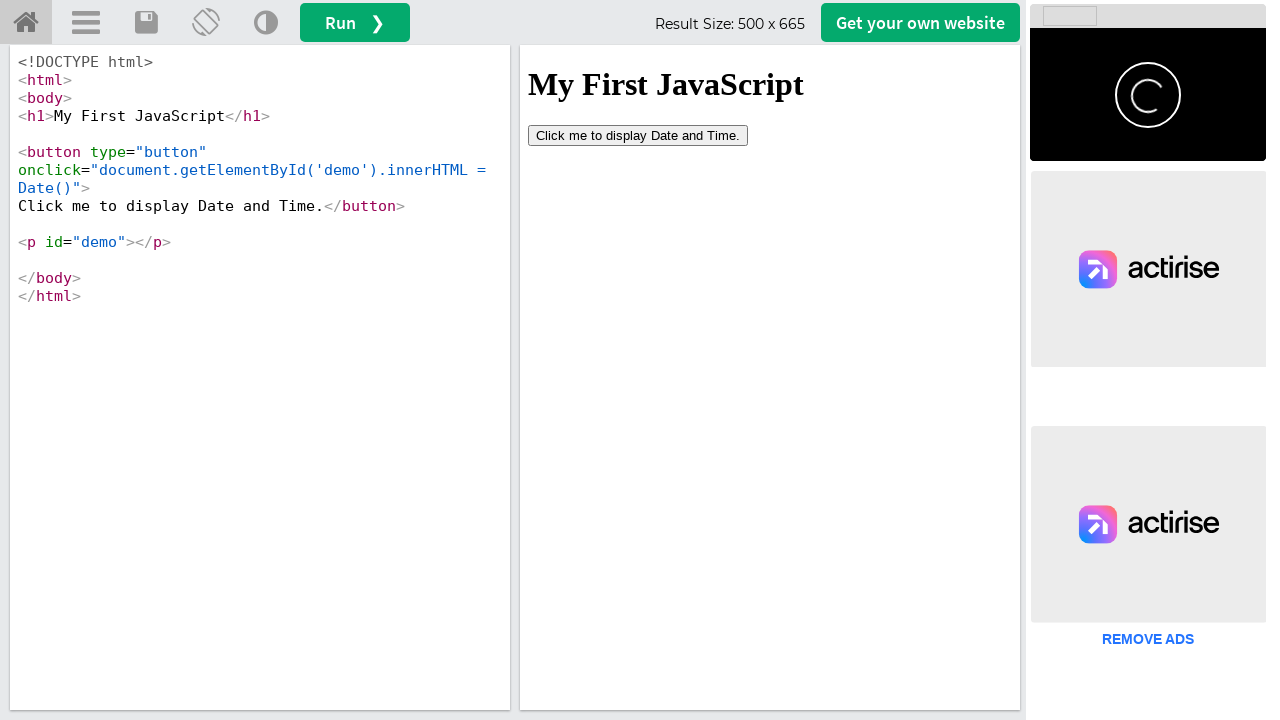

Waited for iframe#iframeResult to be available
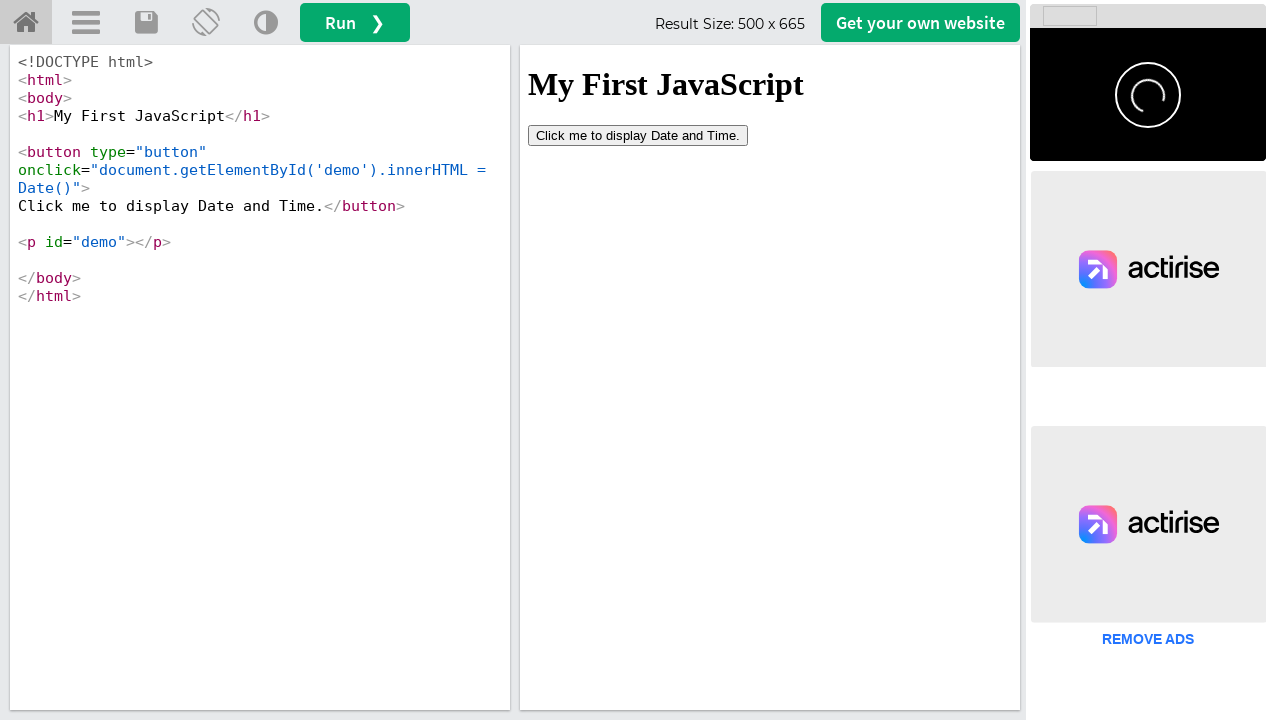

Located the iframe#iframeResult
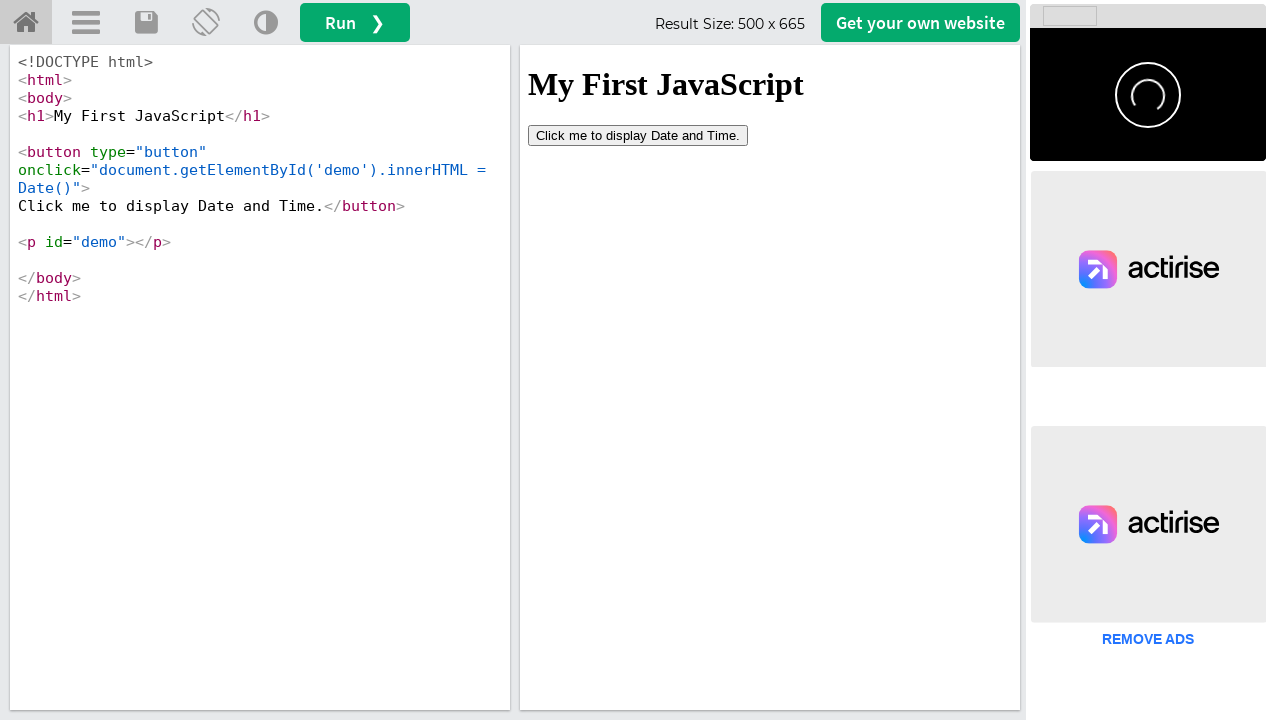

Clicked button inside iframe to display date and time at (638, 135) on #iframeResult >> internal:control=enter-frame >> xpath=//button[contains(text(),
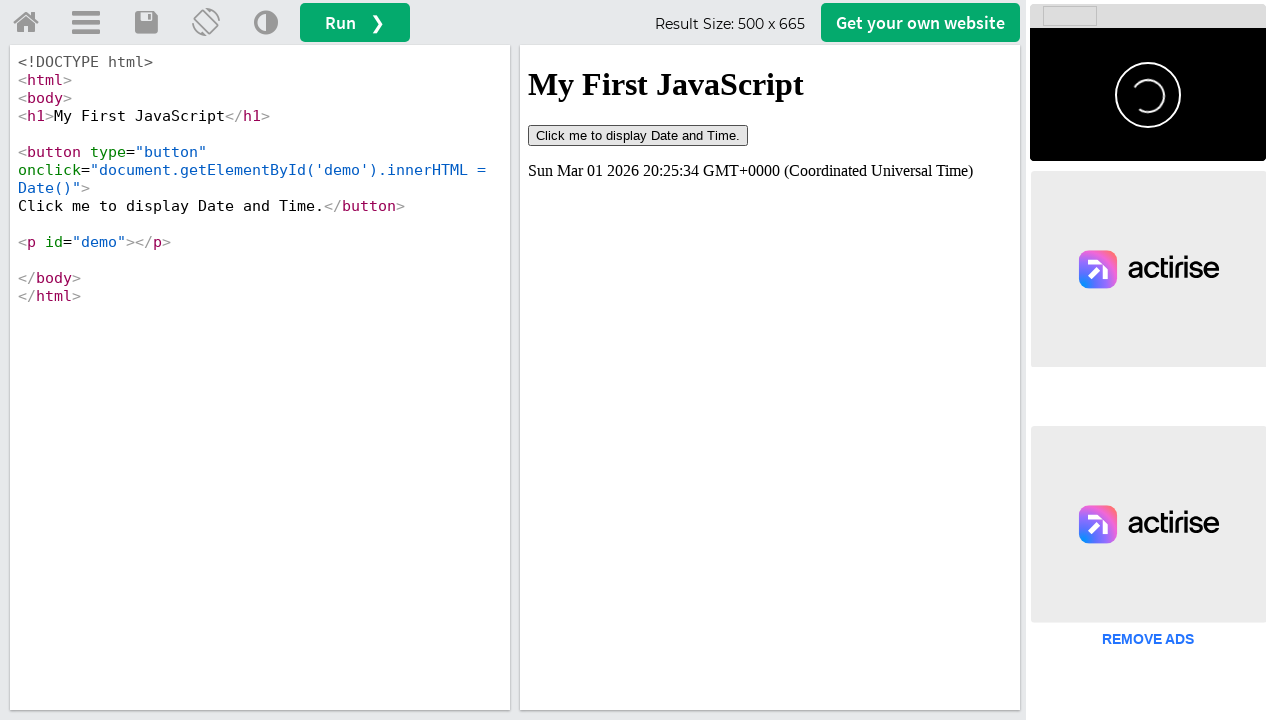

Clicked menu button in main content at (86, 23) on #menuButton
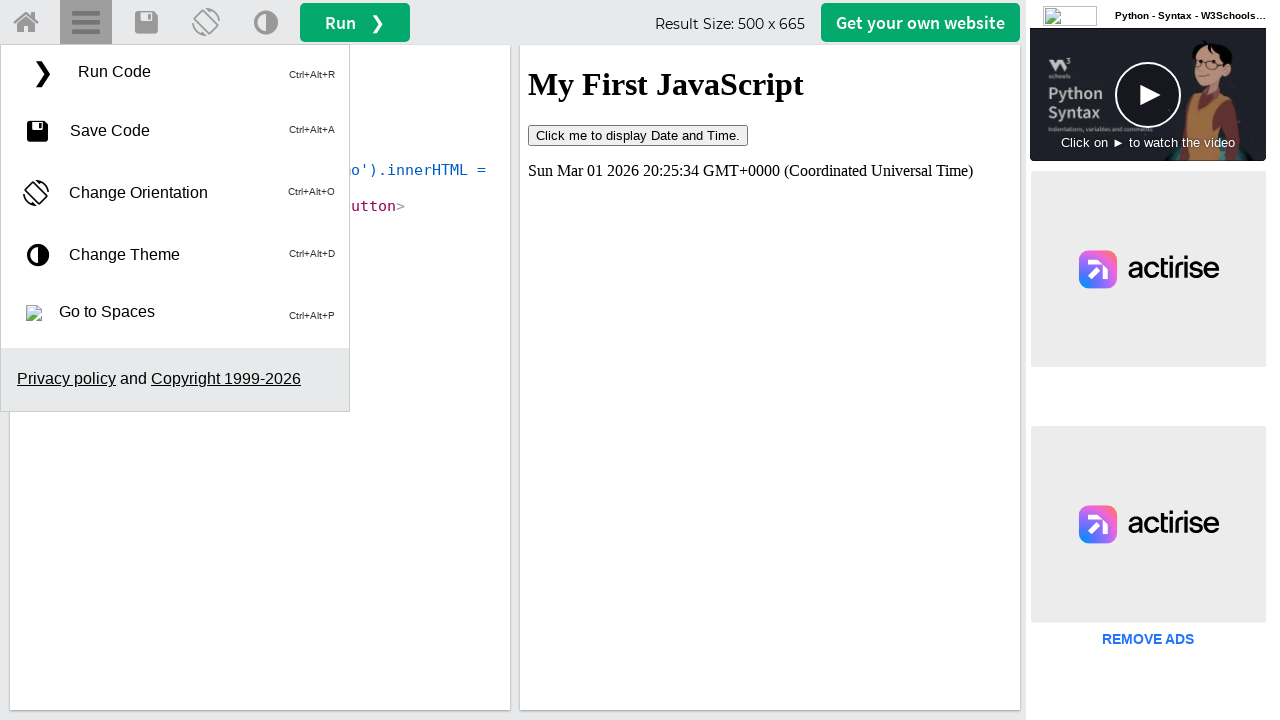

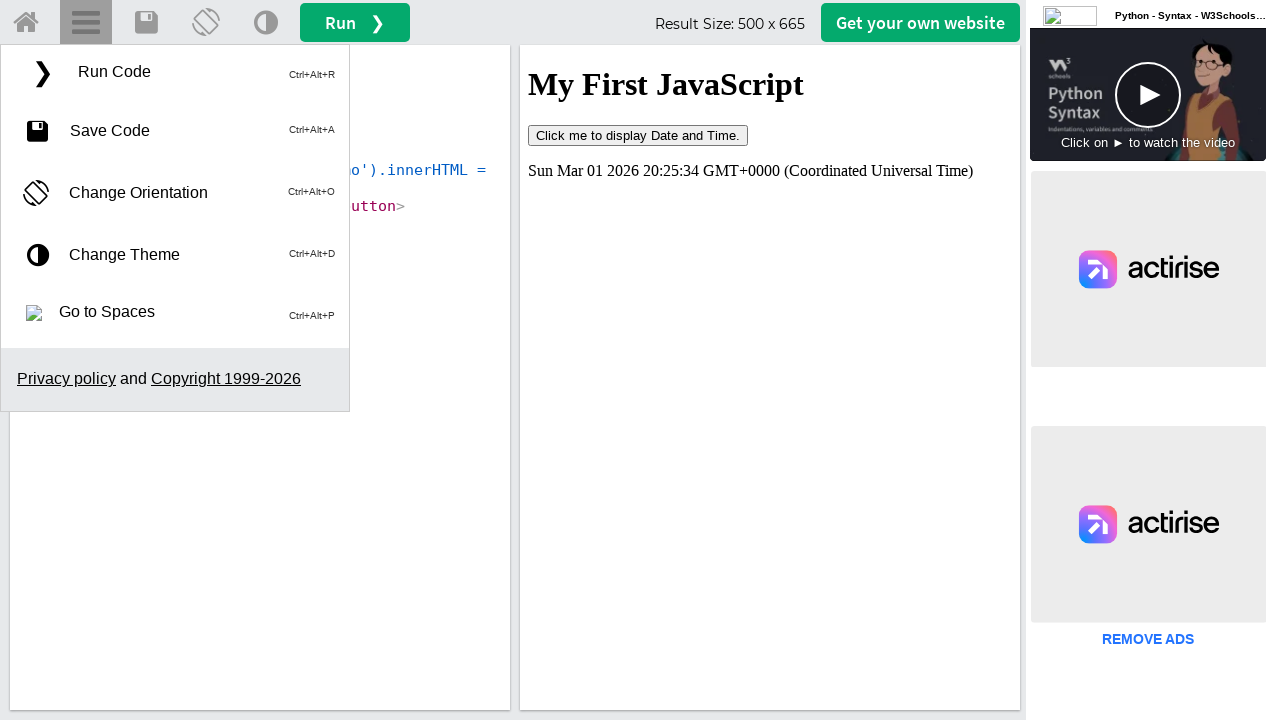